Tests selecting specific checkboxes at indices 2, 3, and 6

Starting URL: https://testautomationpractice.blogspot.com/

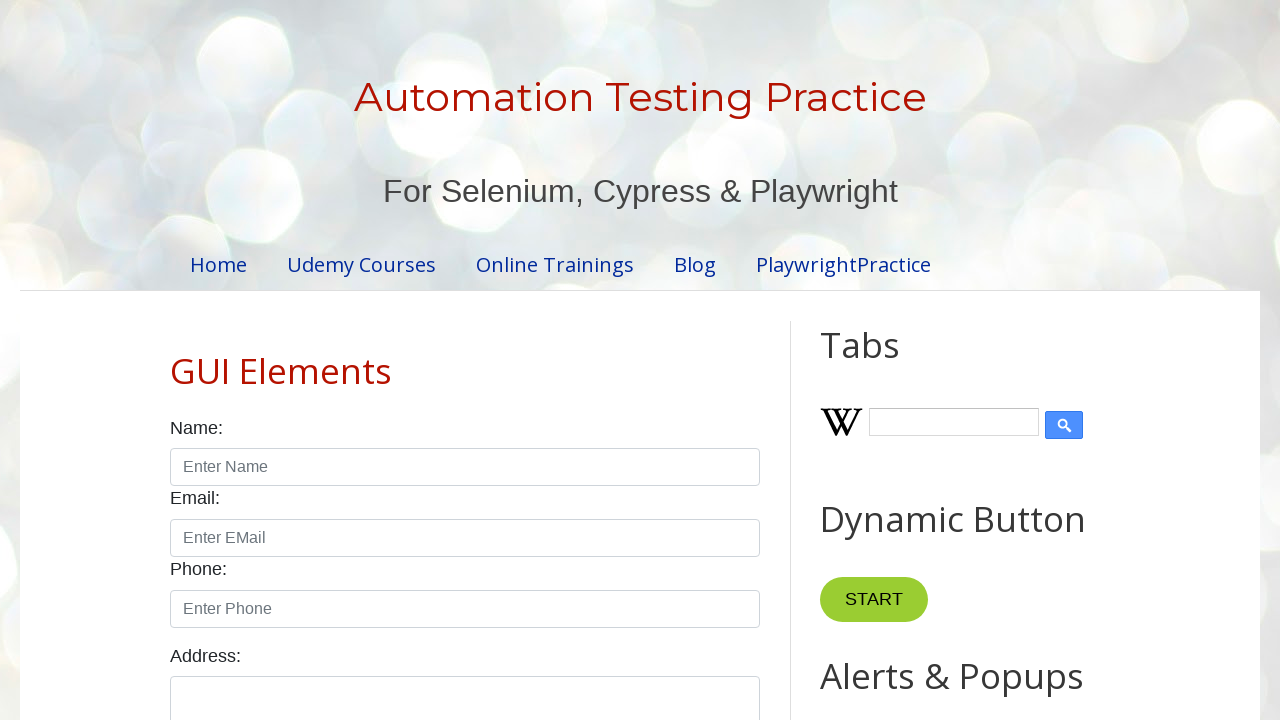

Located all checkboxes on the page
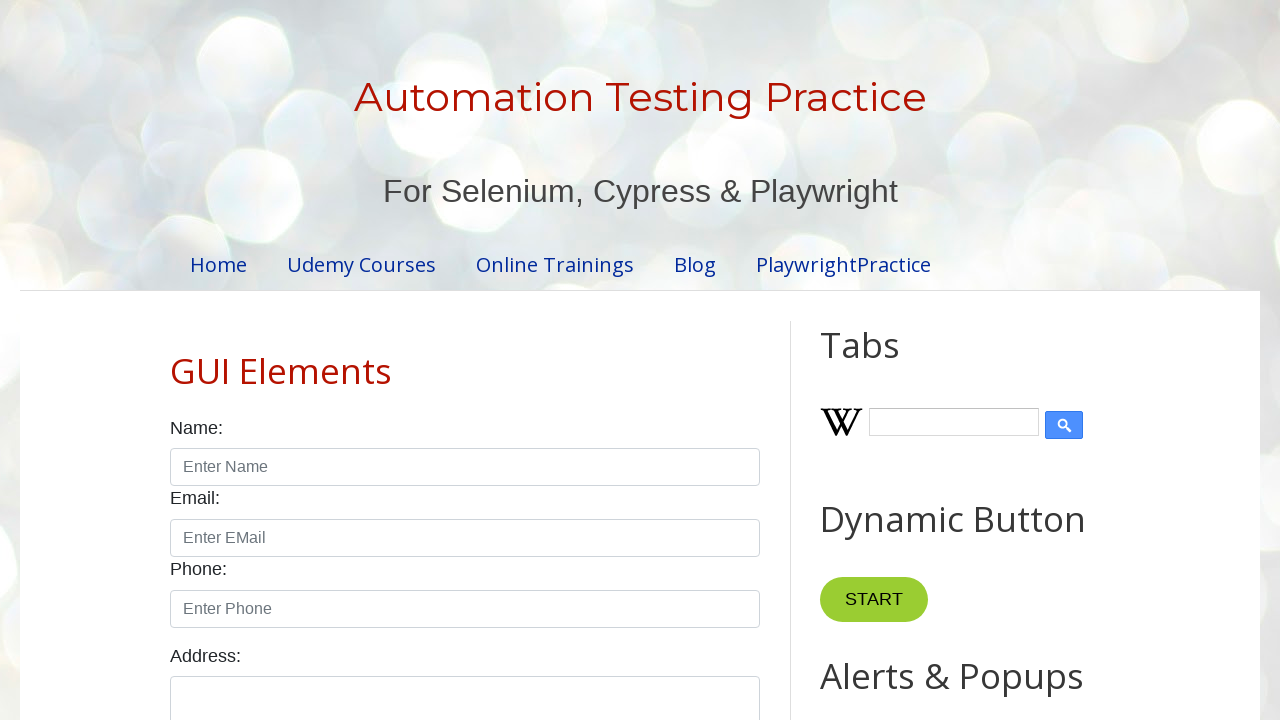

Clicked checkbox at index 2 at (372, 360) on xpath=//input[@class='form-check-input' and @type='checkbox'] >> nth=2
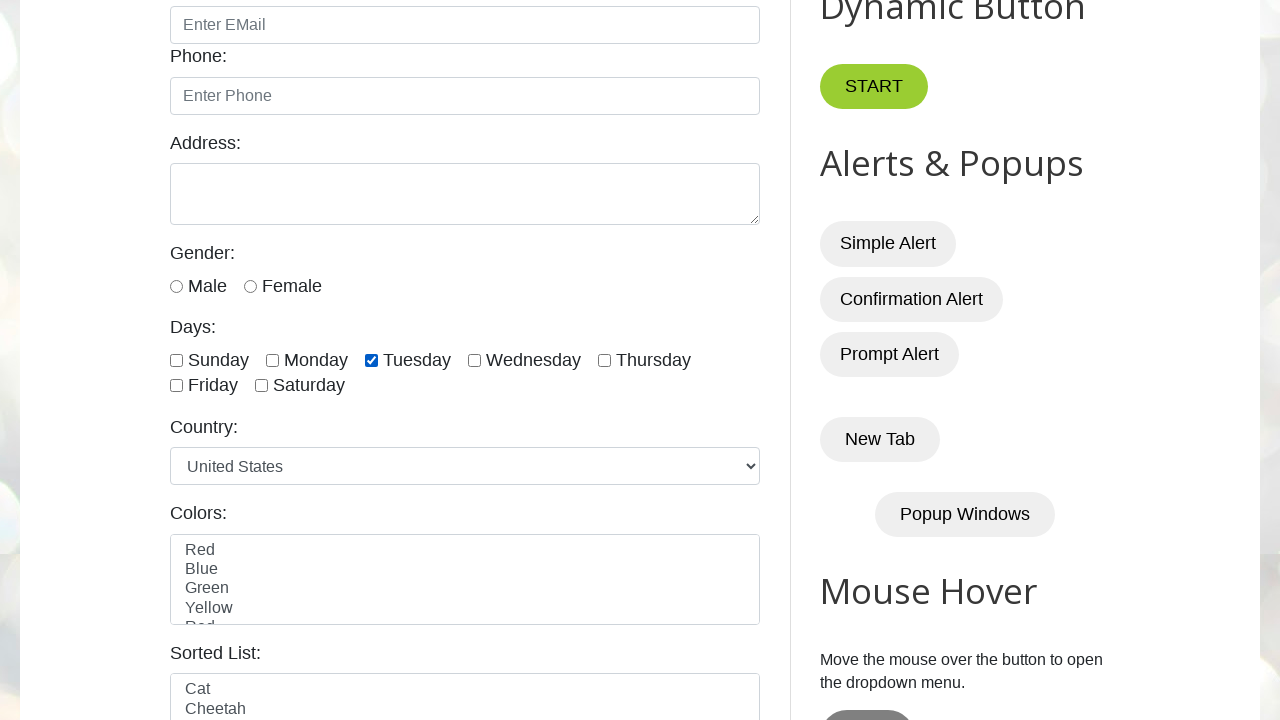

Clicked checkbox at index 3 at (474, 360) on xpath=//input[@class='form-check-input' and @type='checkbox'] >> nth=3
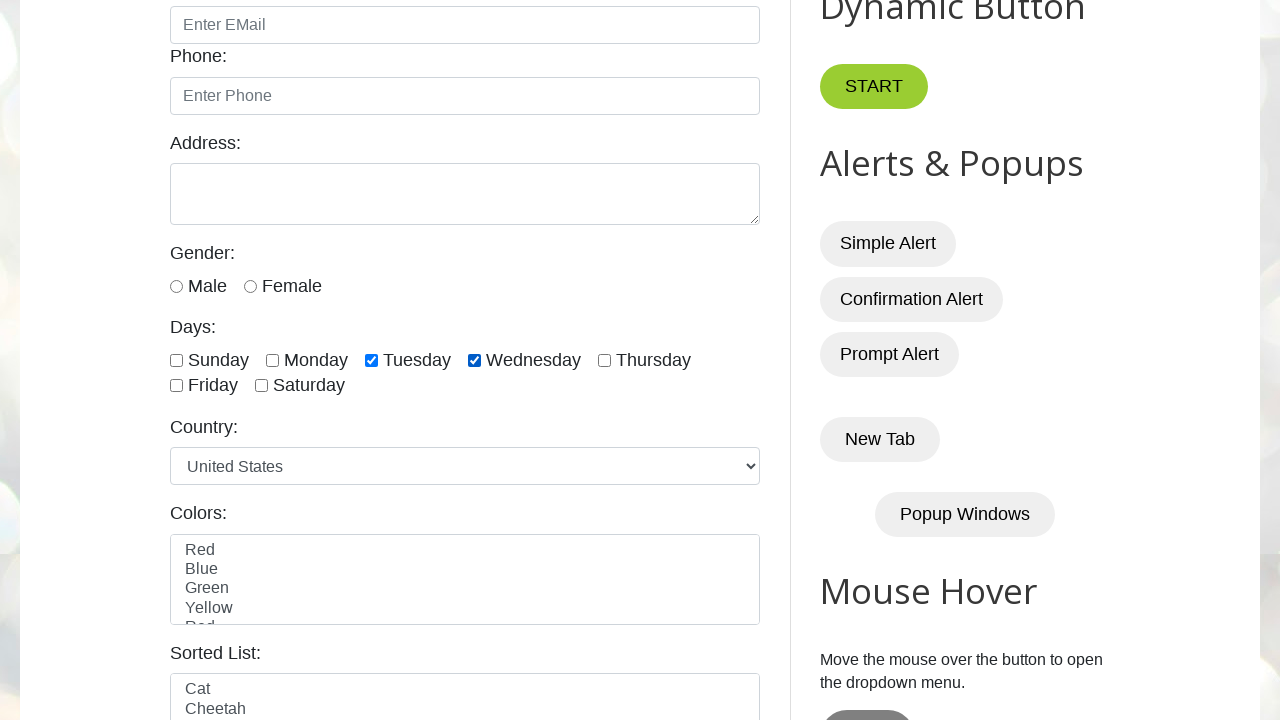

Clicked checkbox at index 6 at (262, 386) on xpath=//input[@class='form-check-input' and @type='checkbox'] >> nth=6
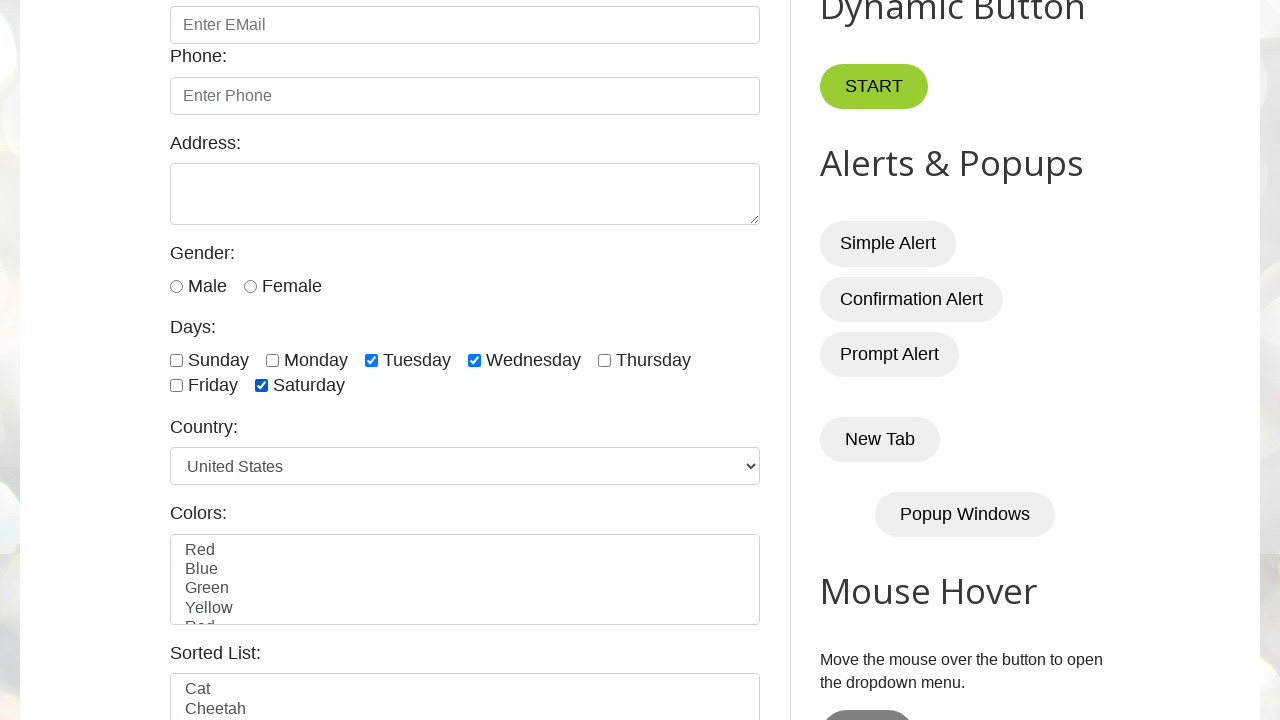

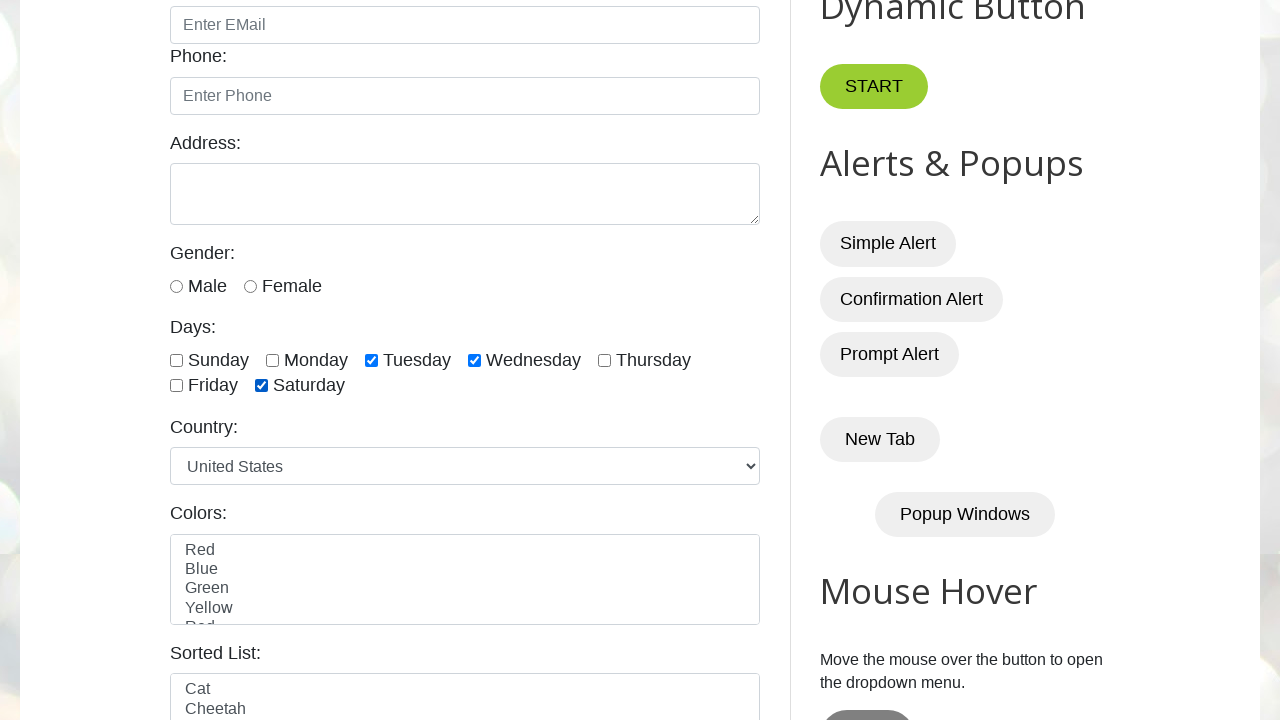